Tests switching into an iframe to read text content and then switching back to main content

Starting URL: https://demoqa.com/frames

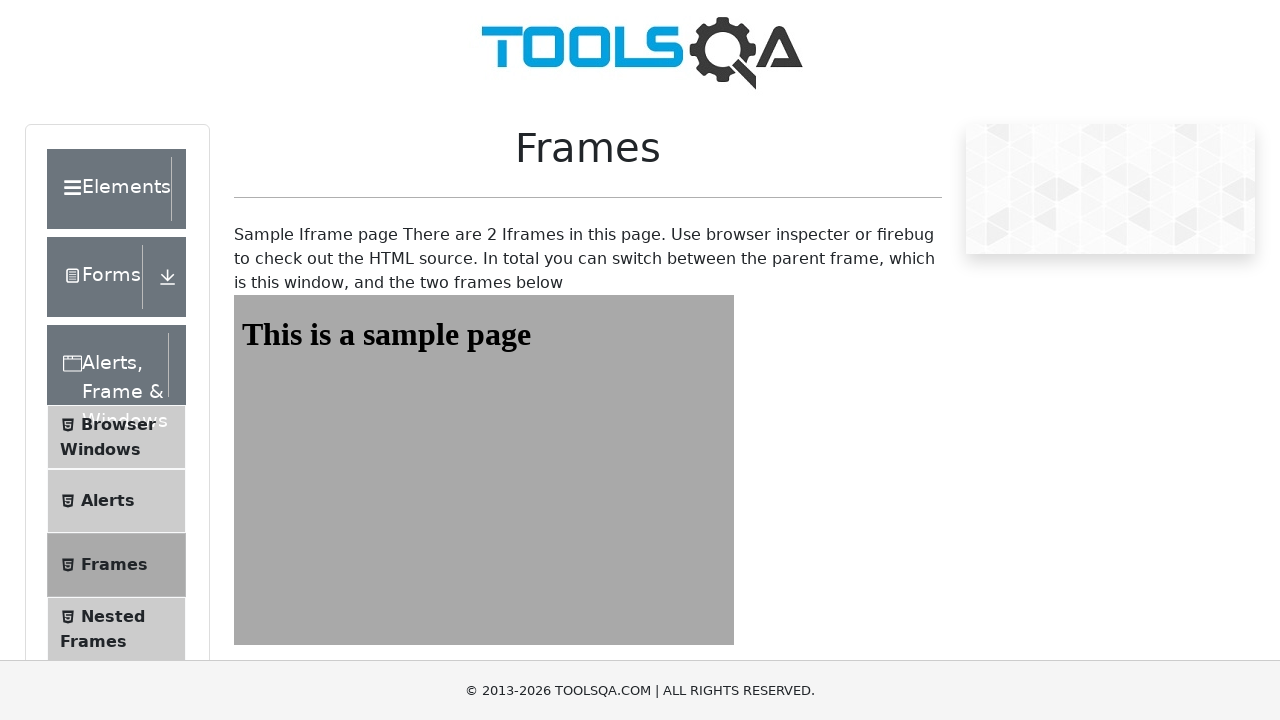

Navigated to DemoQA Frames page
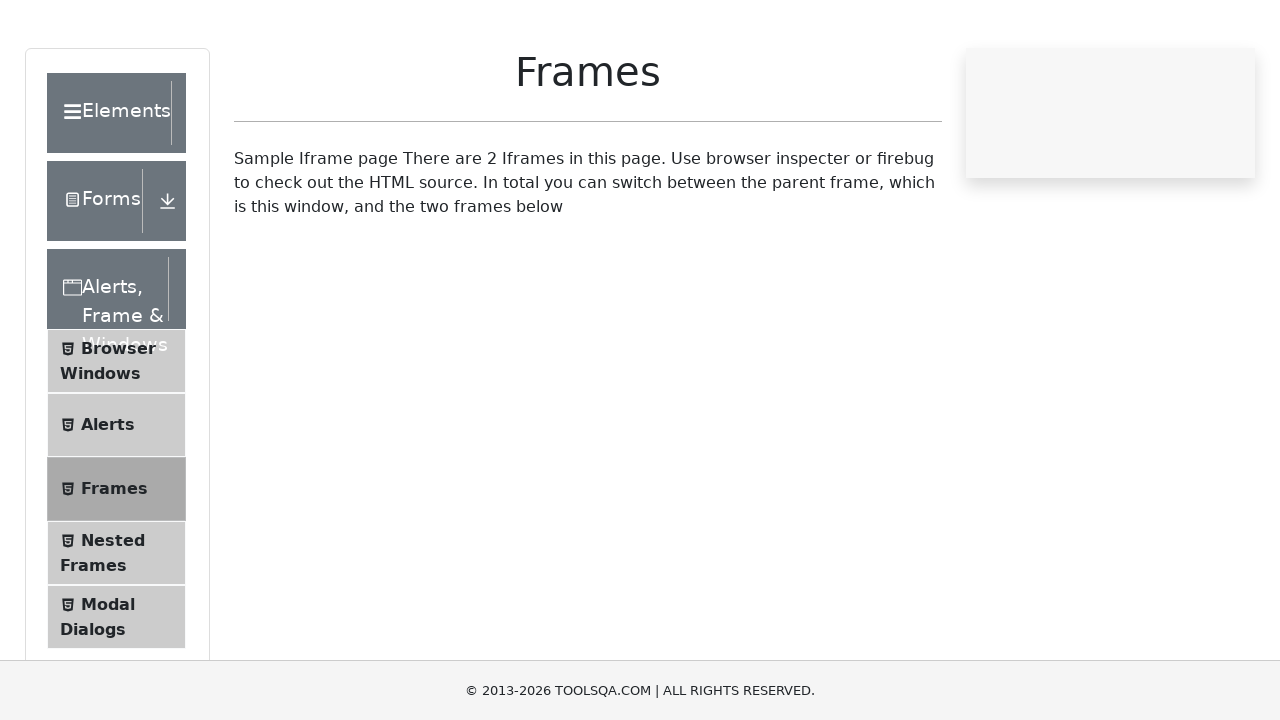

Located iframe with id 'frame1'
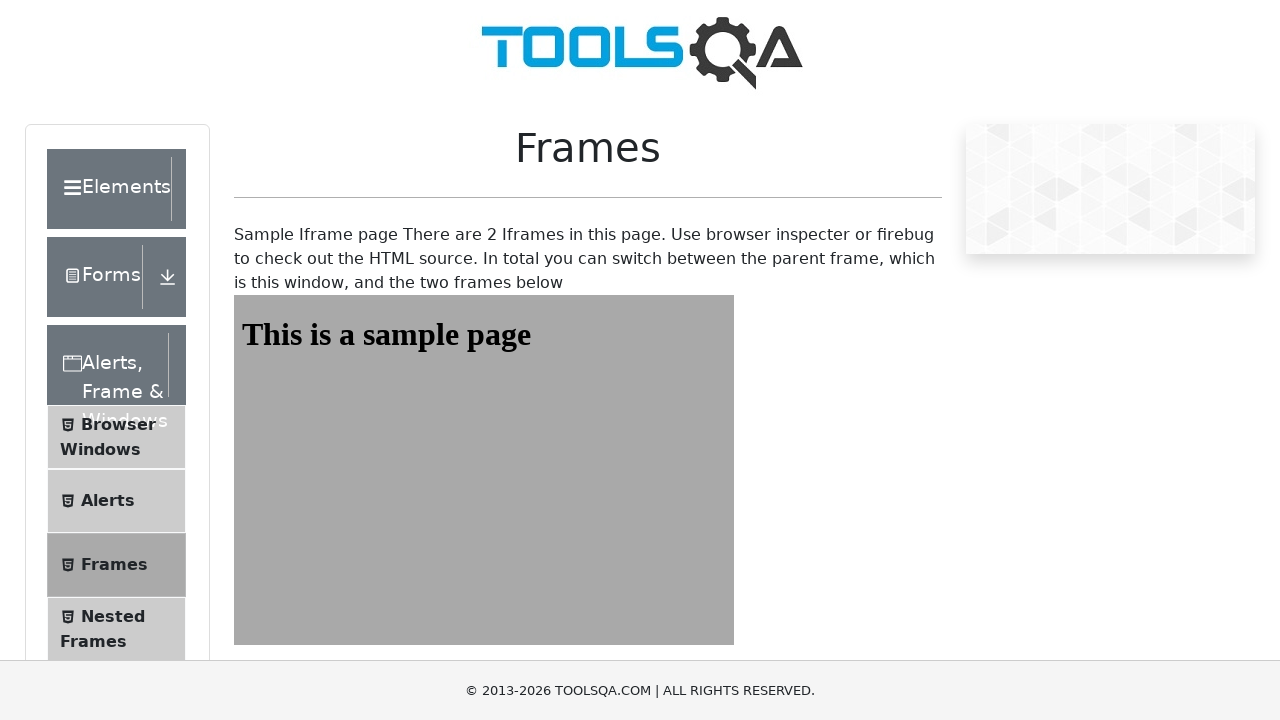

Retrieved text content from iframe: 'This is a sample page'
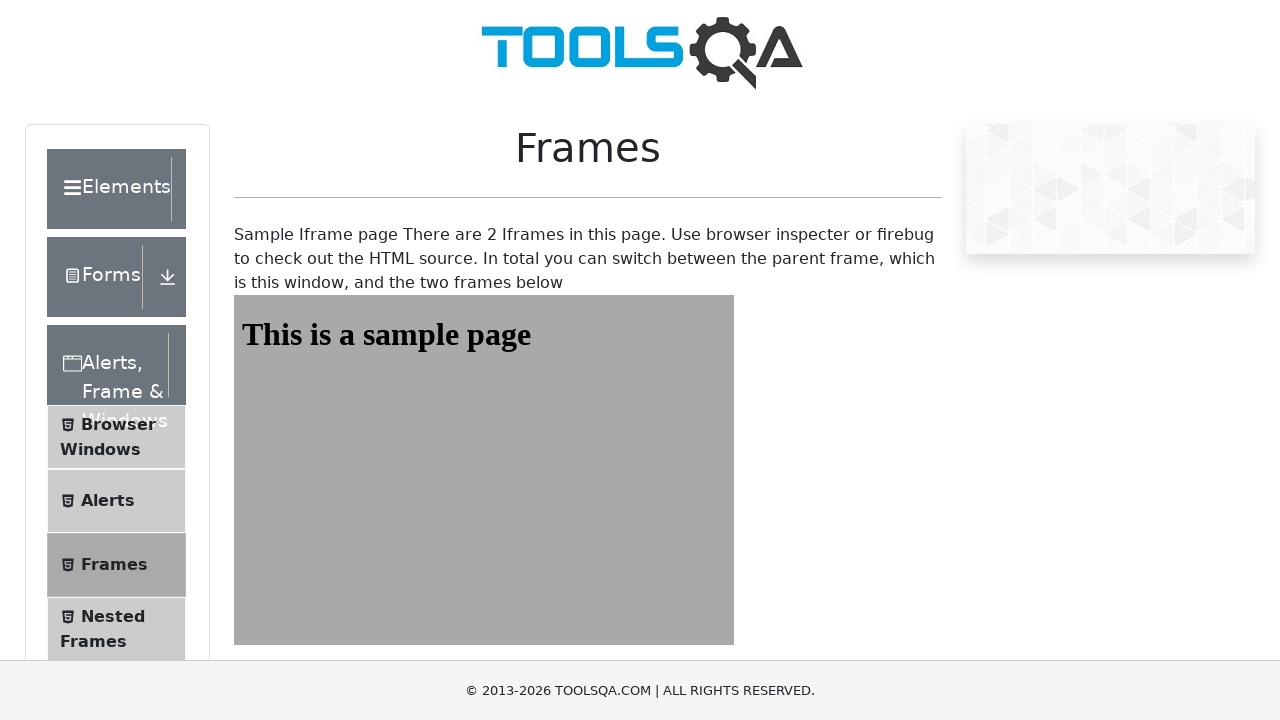

Retrieved main page h1 header text: 'Frames' - confirmed switched back to main content
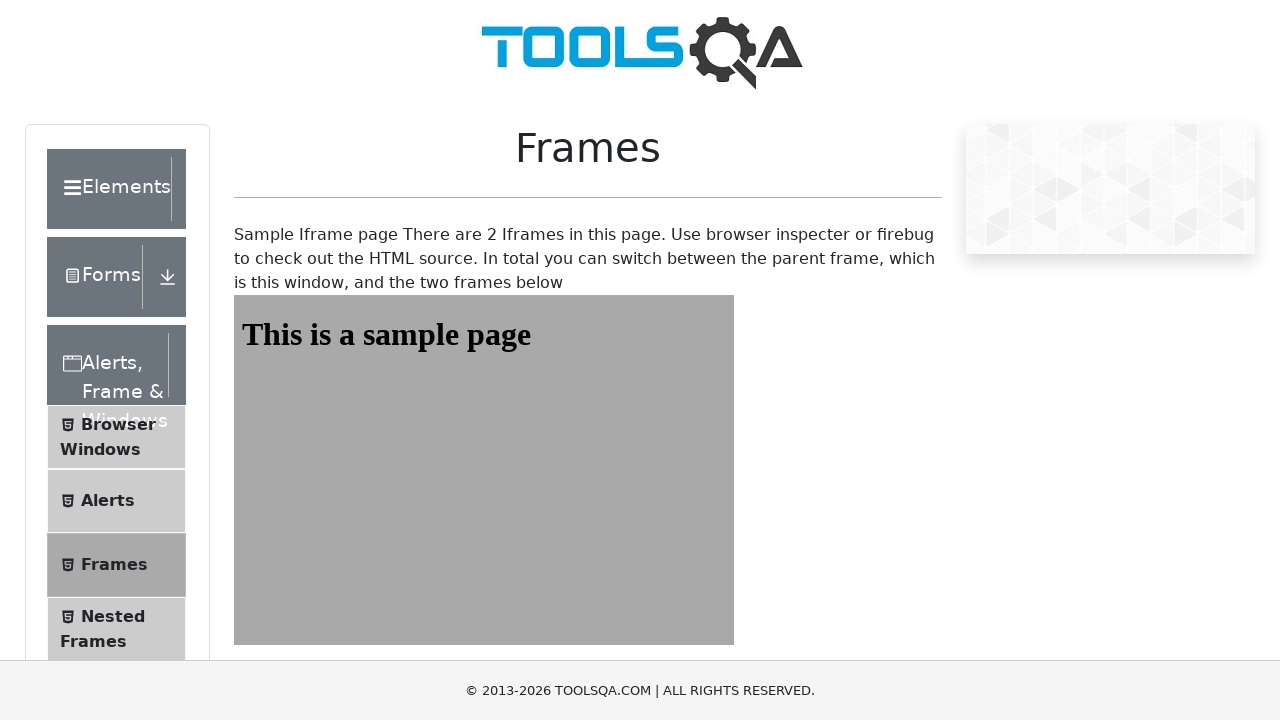

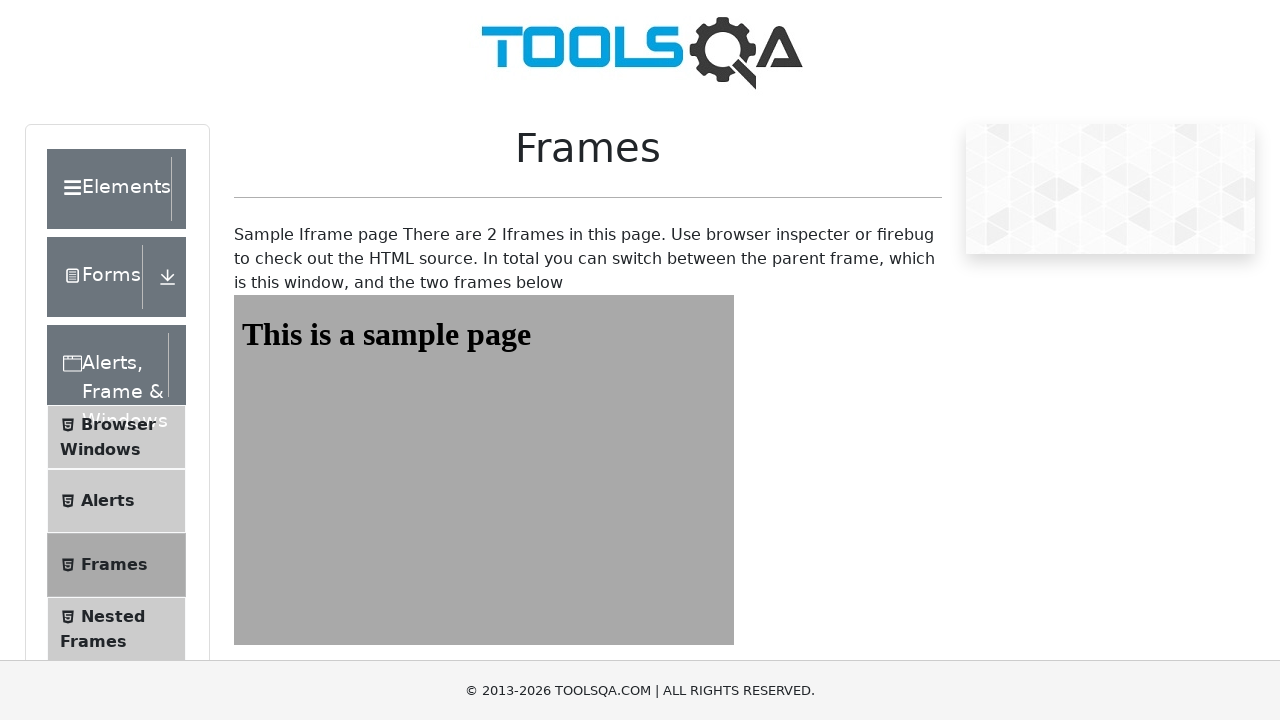